Navigates to Flipkart homepage and takes a screenshot of the page

Starting URL: https://www.flipkart.com/

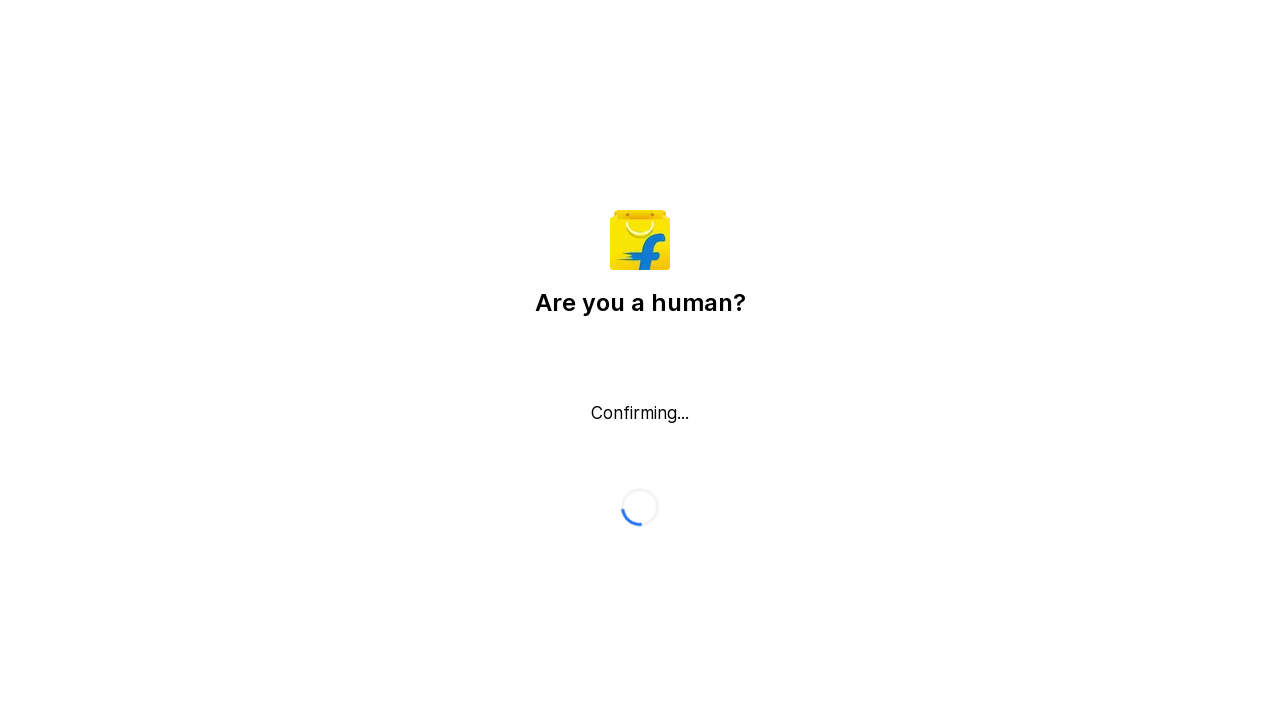

Navigated to Flipkart homepage
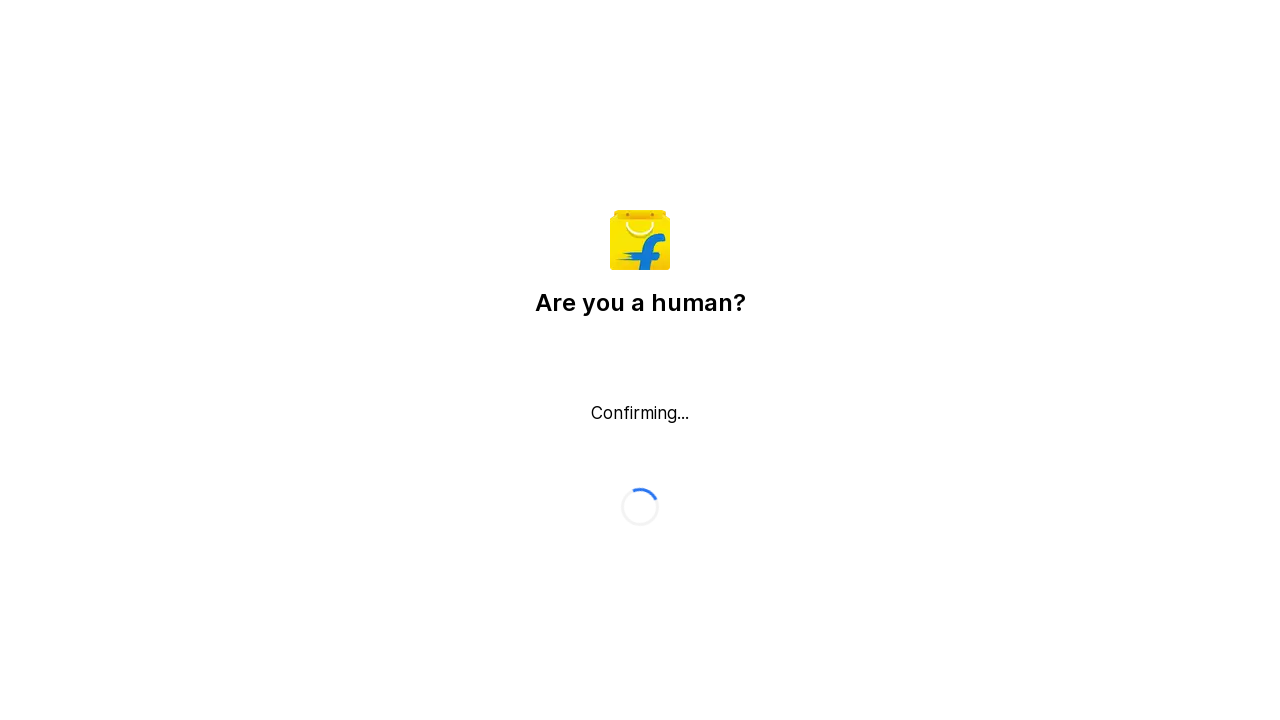

Page loaded completely with networkidle state
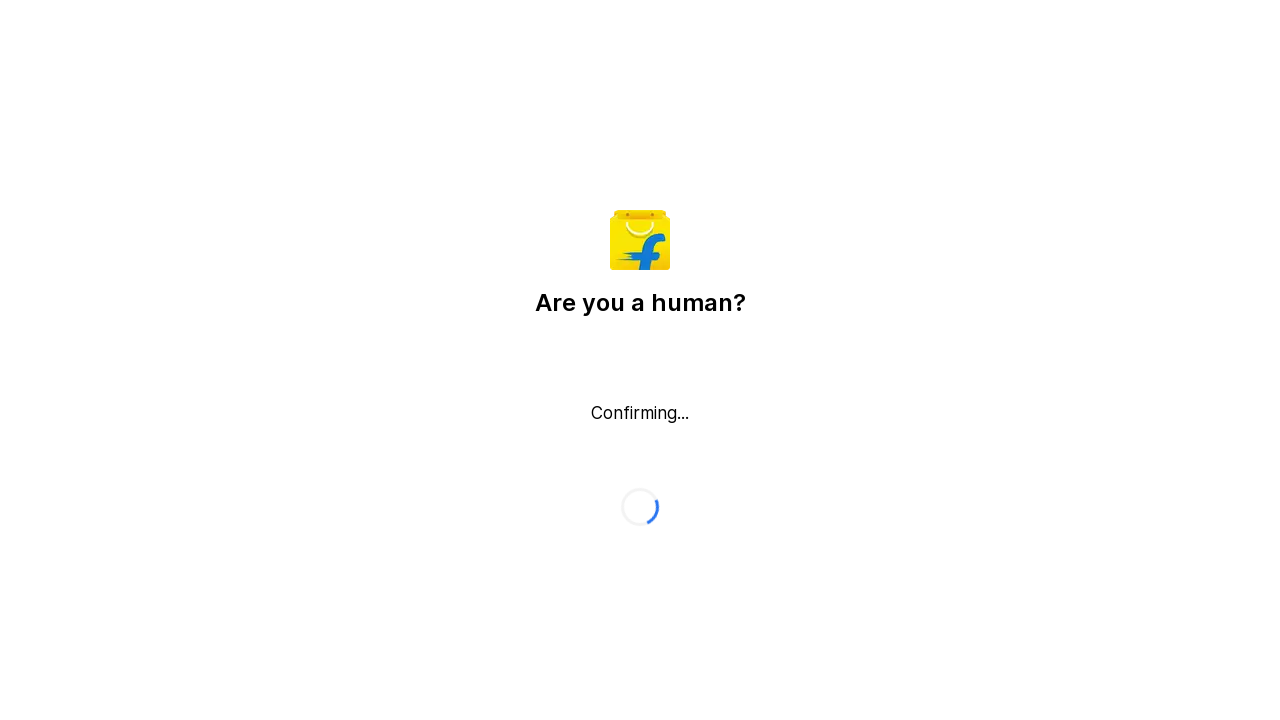

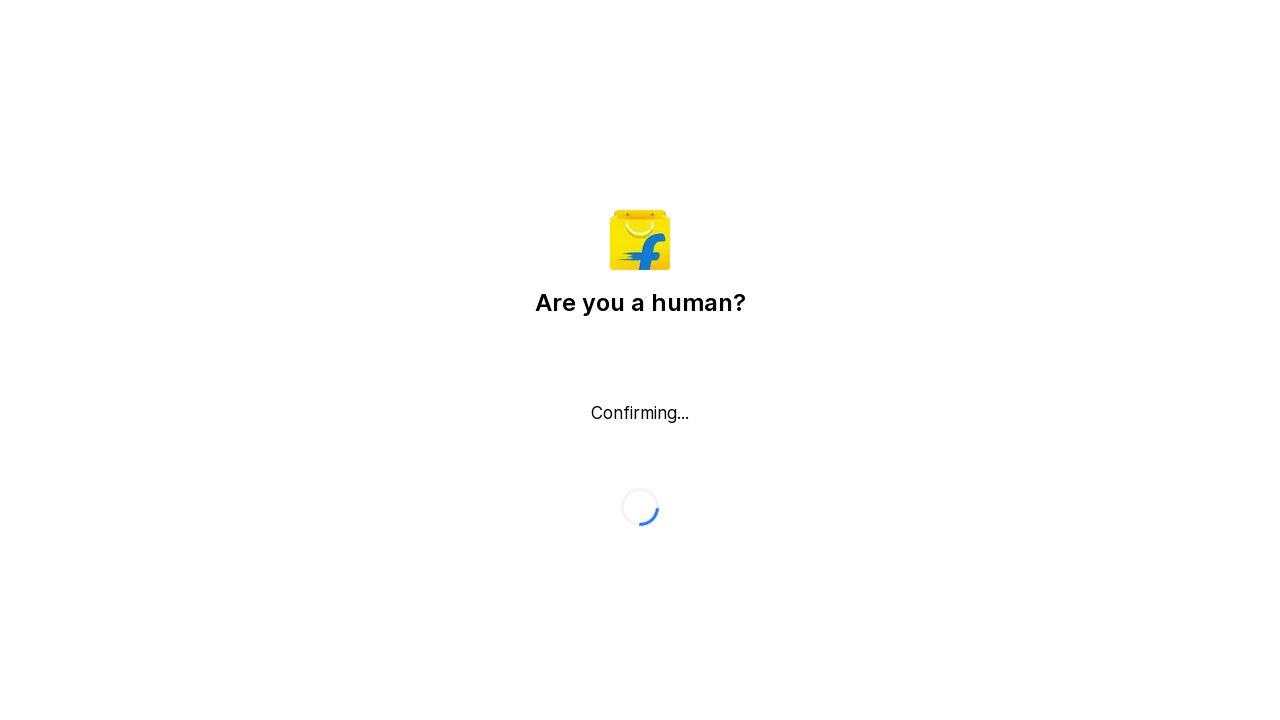